Opens a webpage, then creates and switches to a new tab with a different URL to demonstrate tab handling

Starting URL: http://swisnl.github.io/jQuery-contextMenu/demo.html

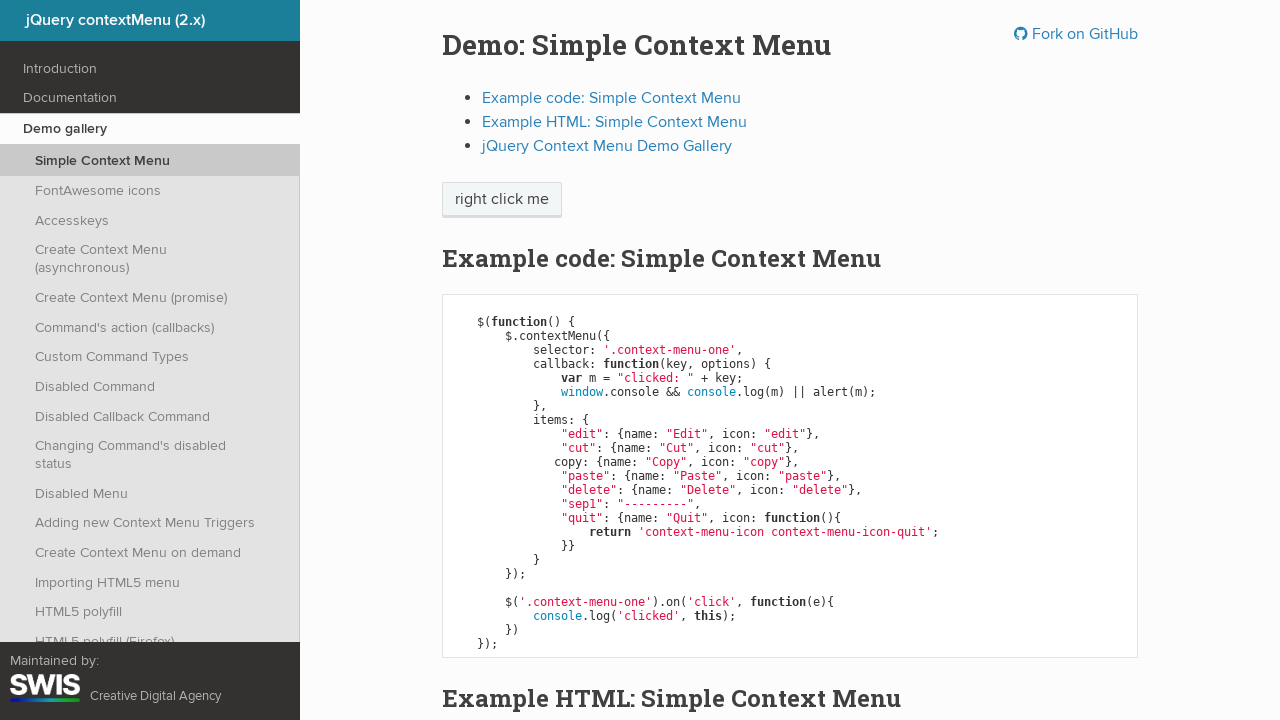

Opened a new tab
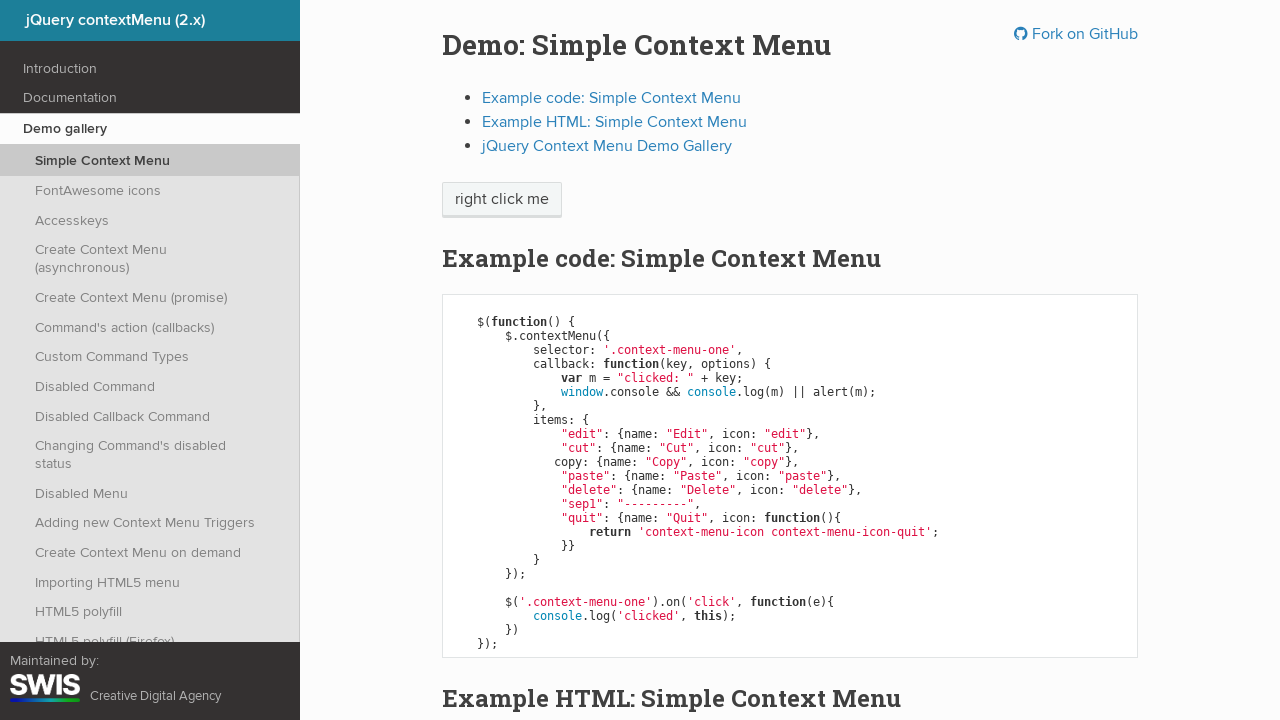

Navigated new tab to W3Schools tryit editor page
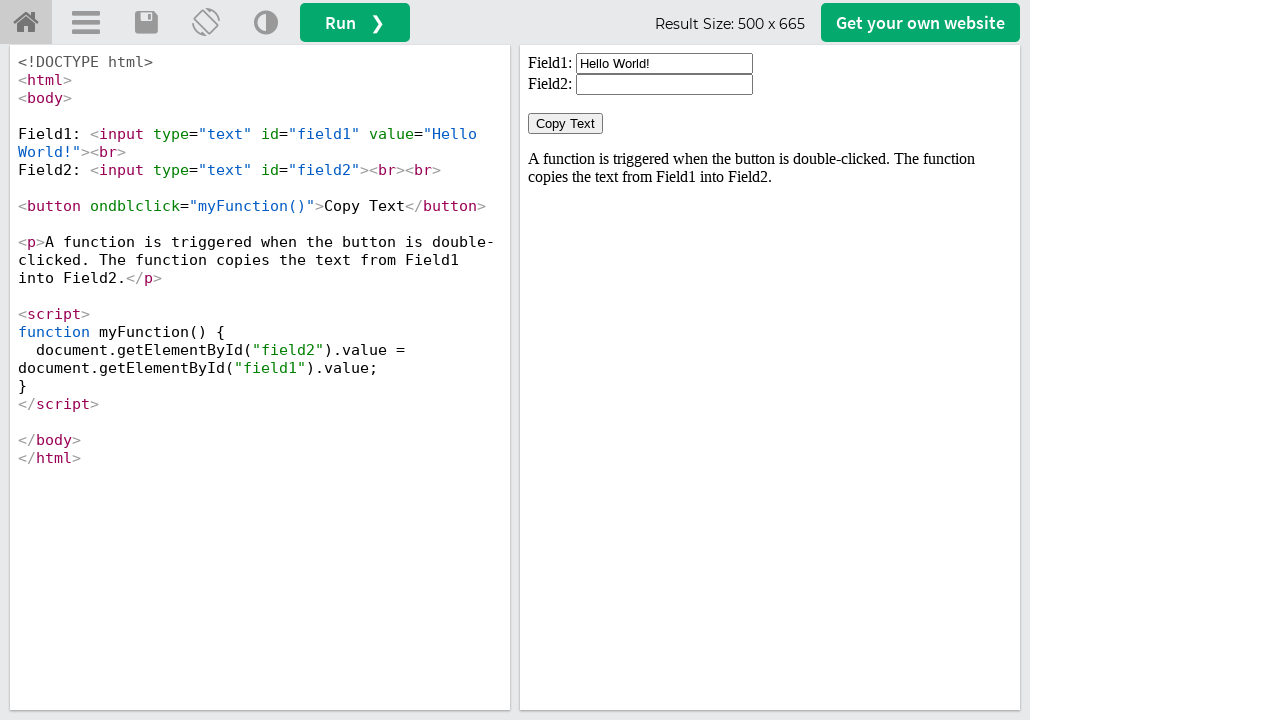

Closed the new tab
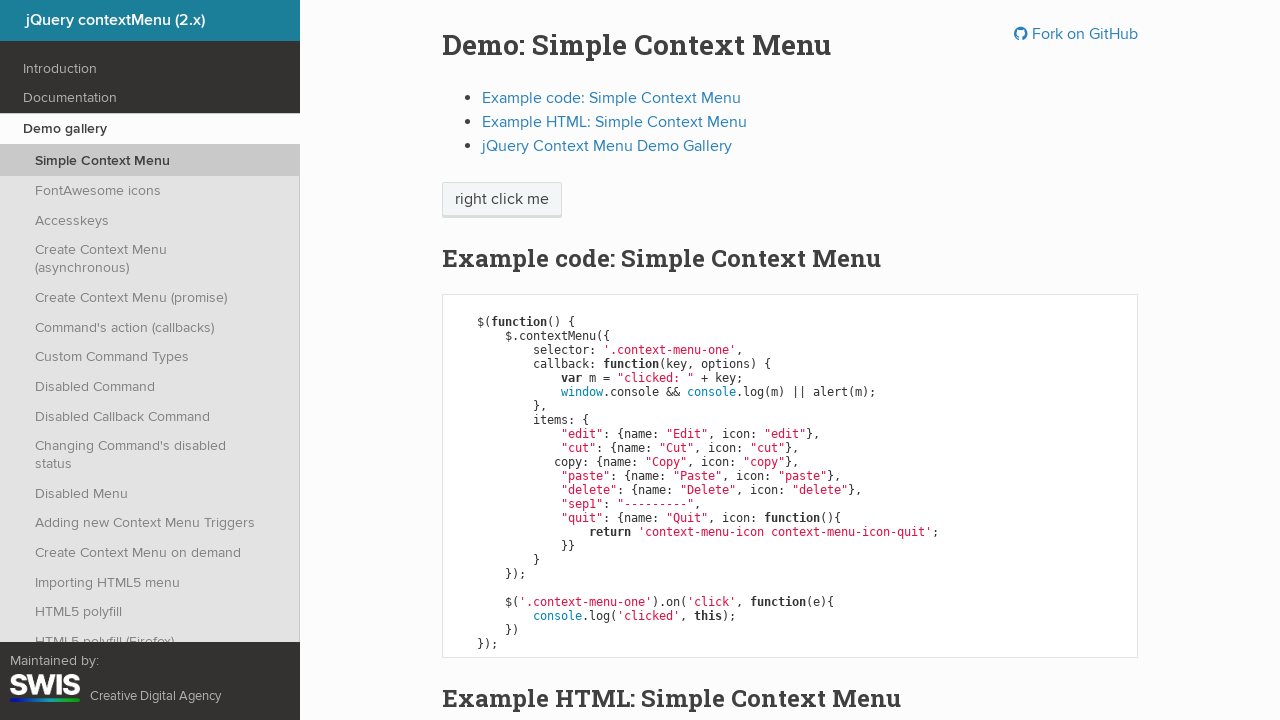

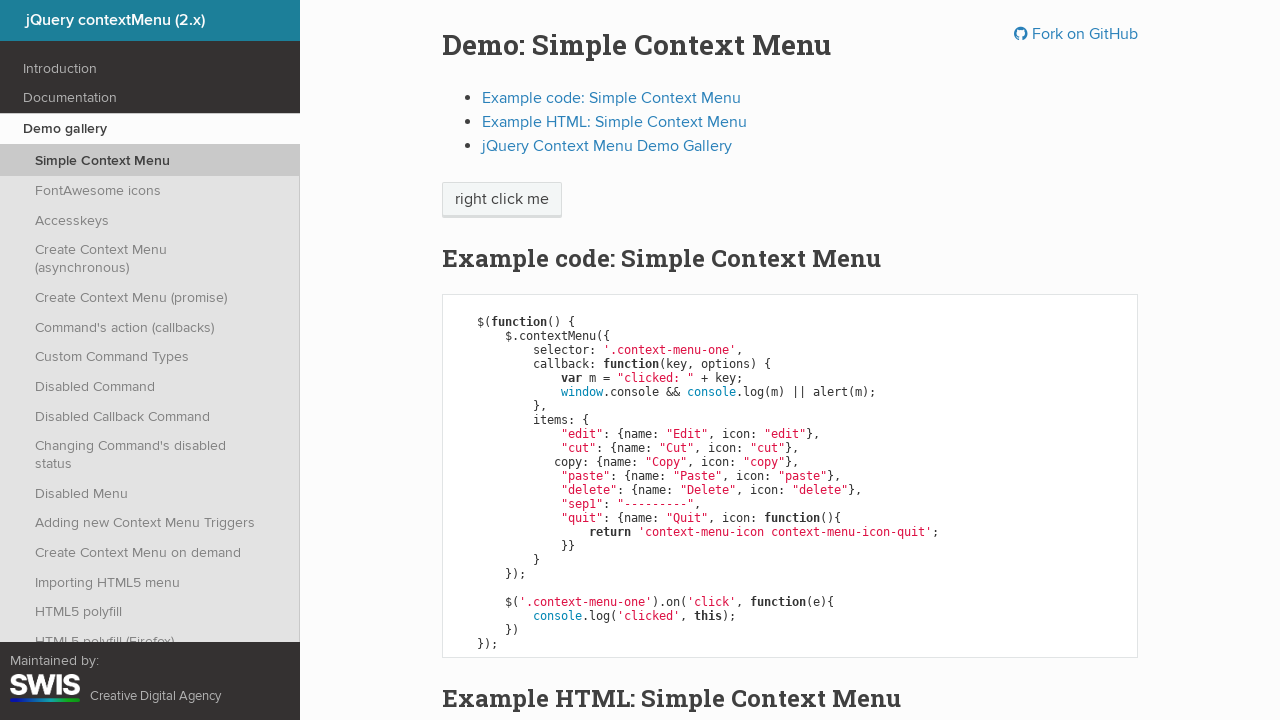